Opens the Dell US homepage and maximizes the browser window to verify basic page loading functionality.

Starting URL: https://www.dell.com/en-us

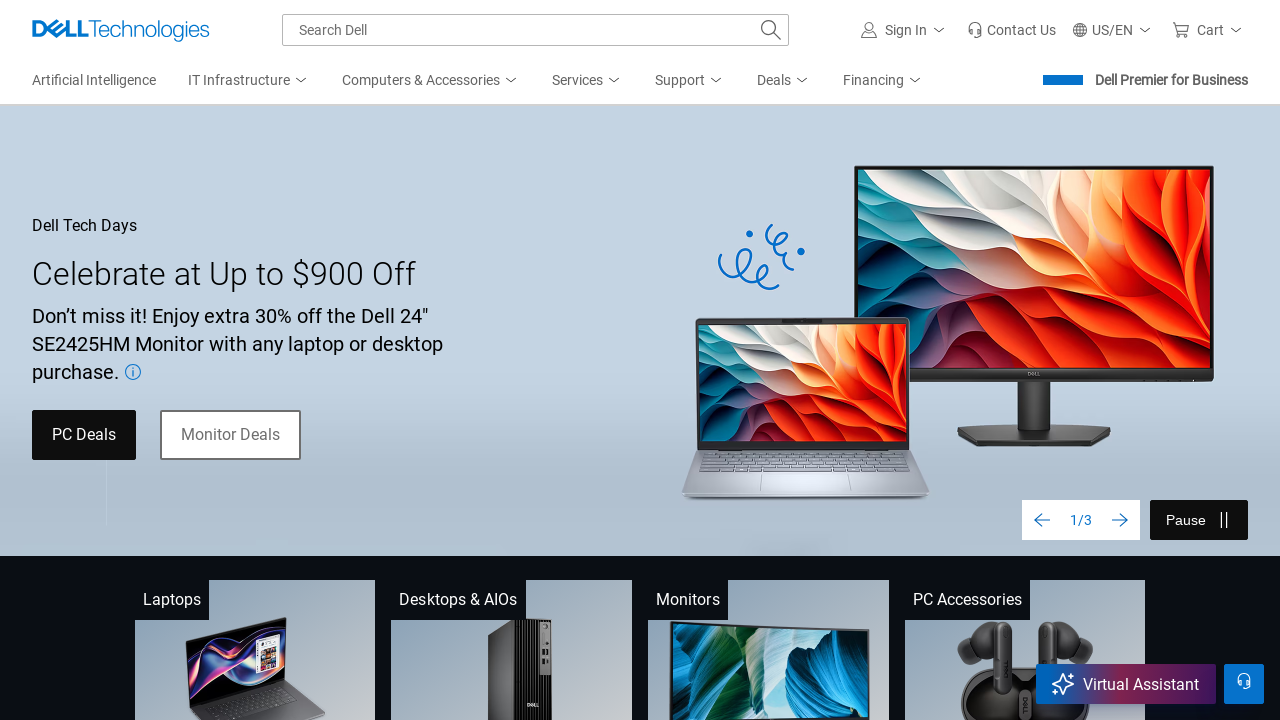

Waited for page DOM to load
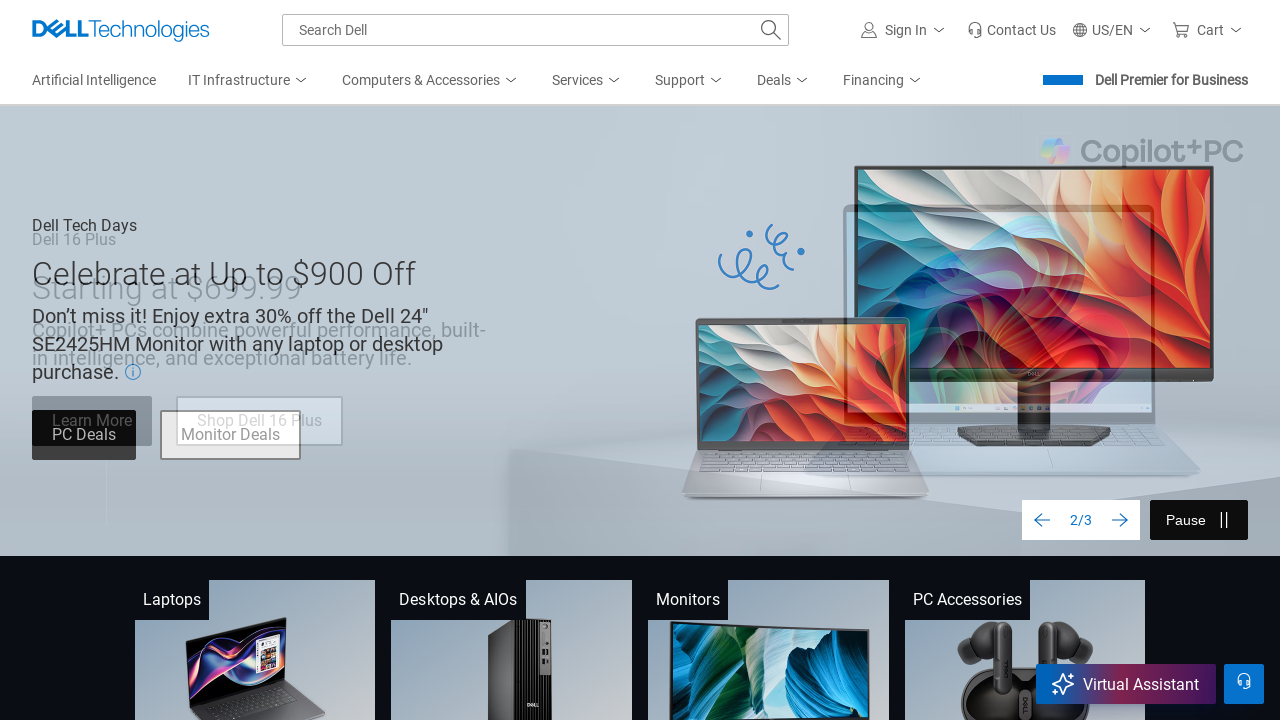

Verified body element is present on Dell US homepage
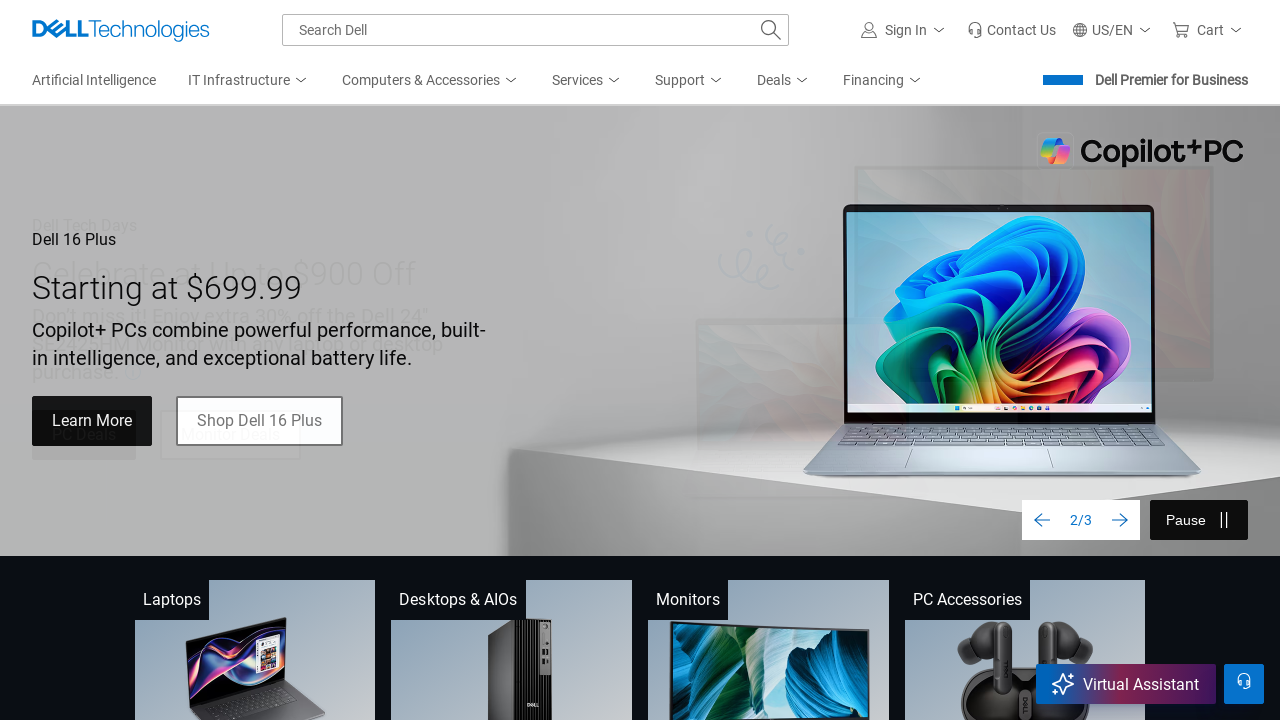

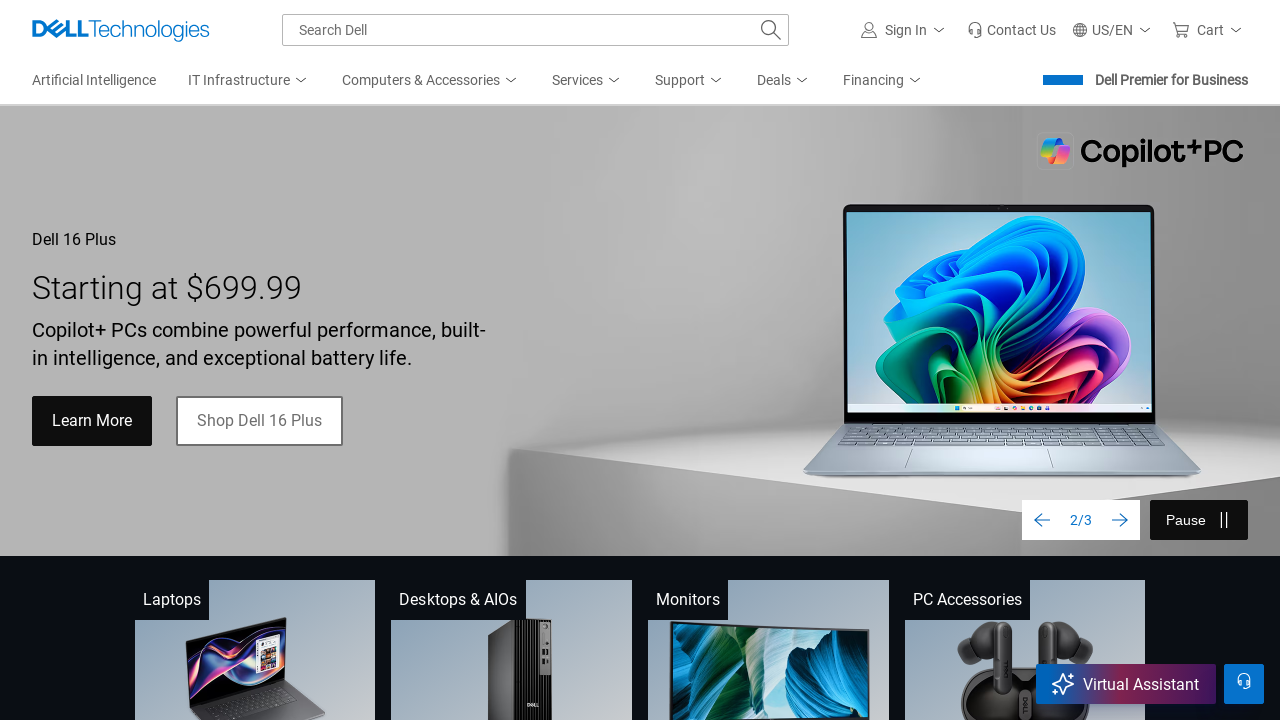